Tests dropdown selection functionality by selecting options using different methods (visible text, index, and value attribute)

Starting URL: https://v1.training-support.net/selenium/selects

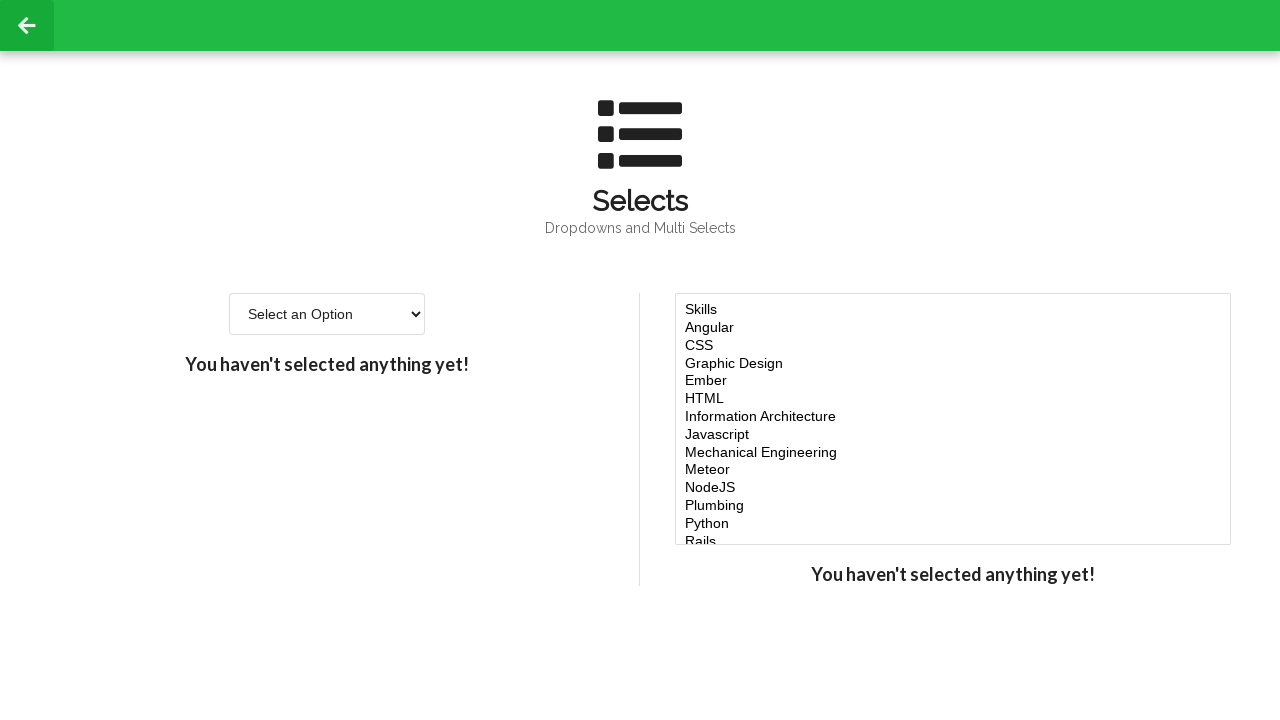

Located the single select dropdown element
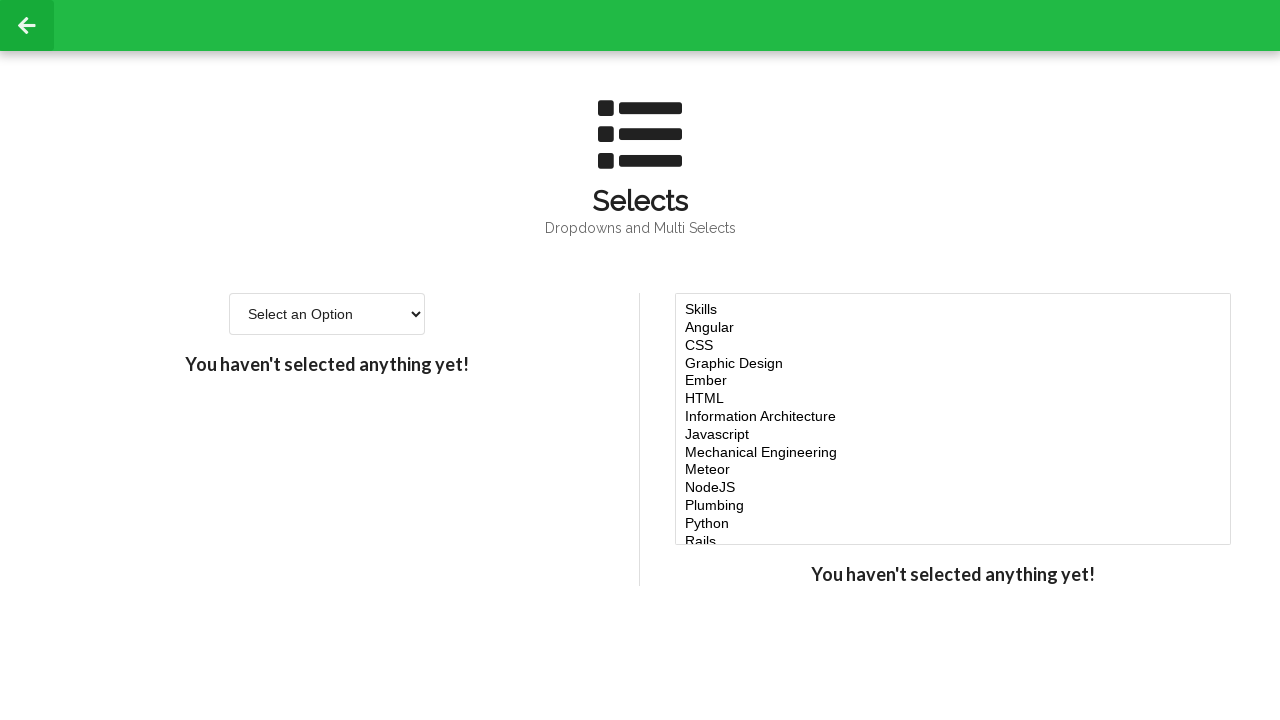

Selected 'Option 2' from dropdown using visible text on #single-select
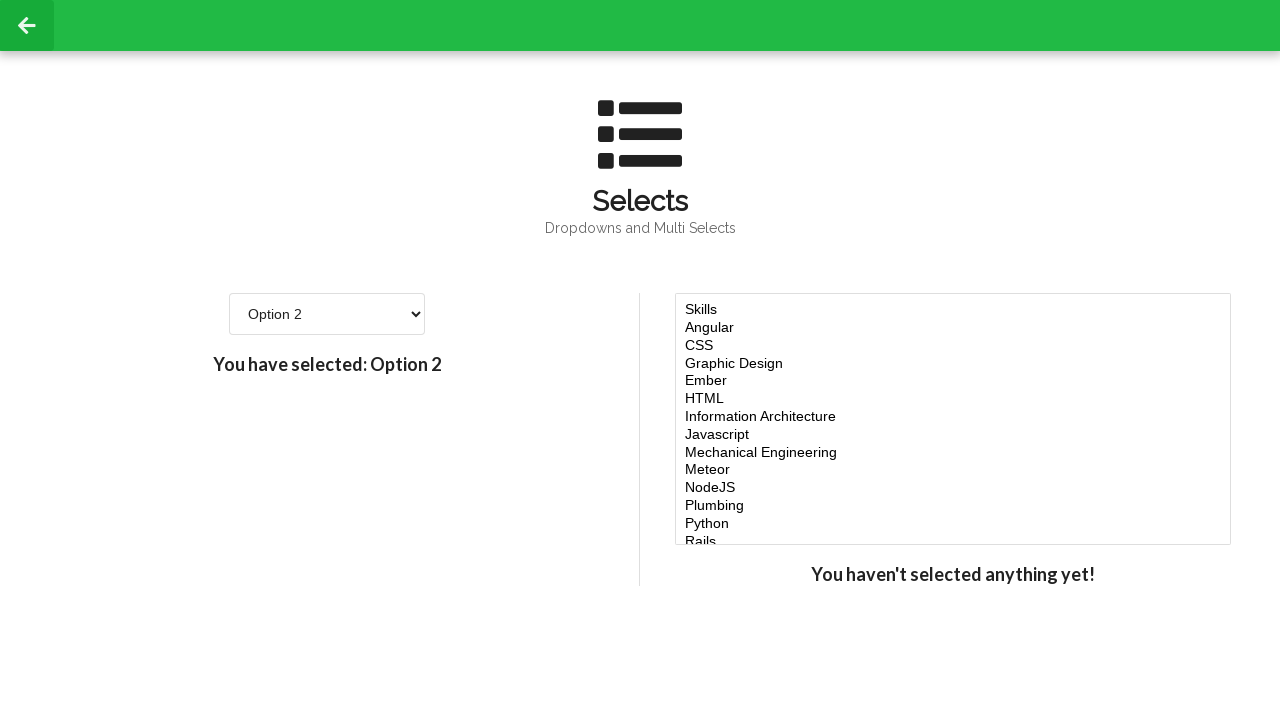

Selected option at index 3 from dropdown on #single-select
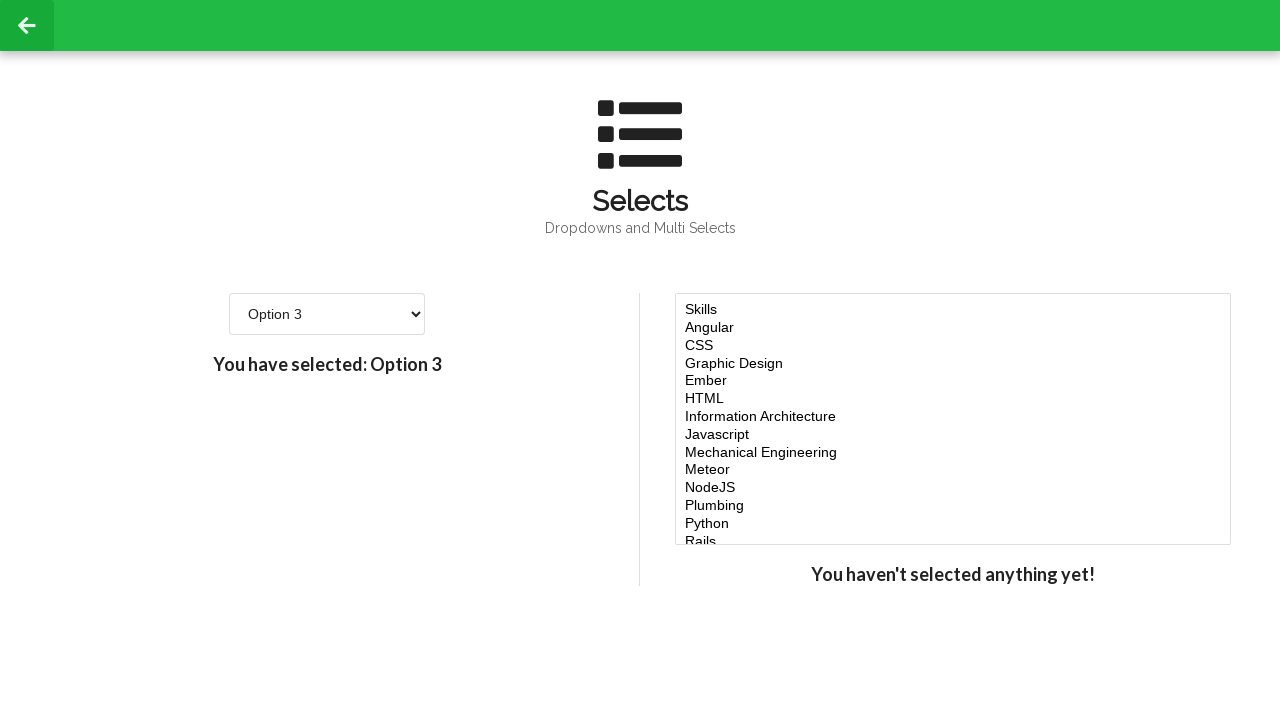

Selected option with value '4' from dropdown on #single-select
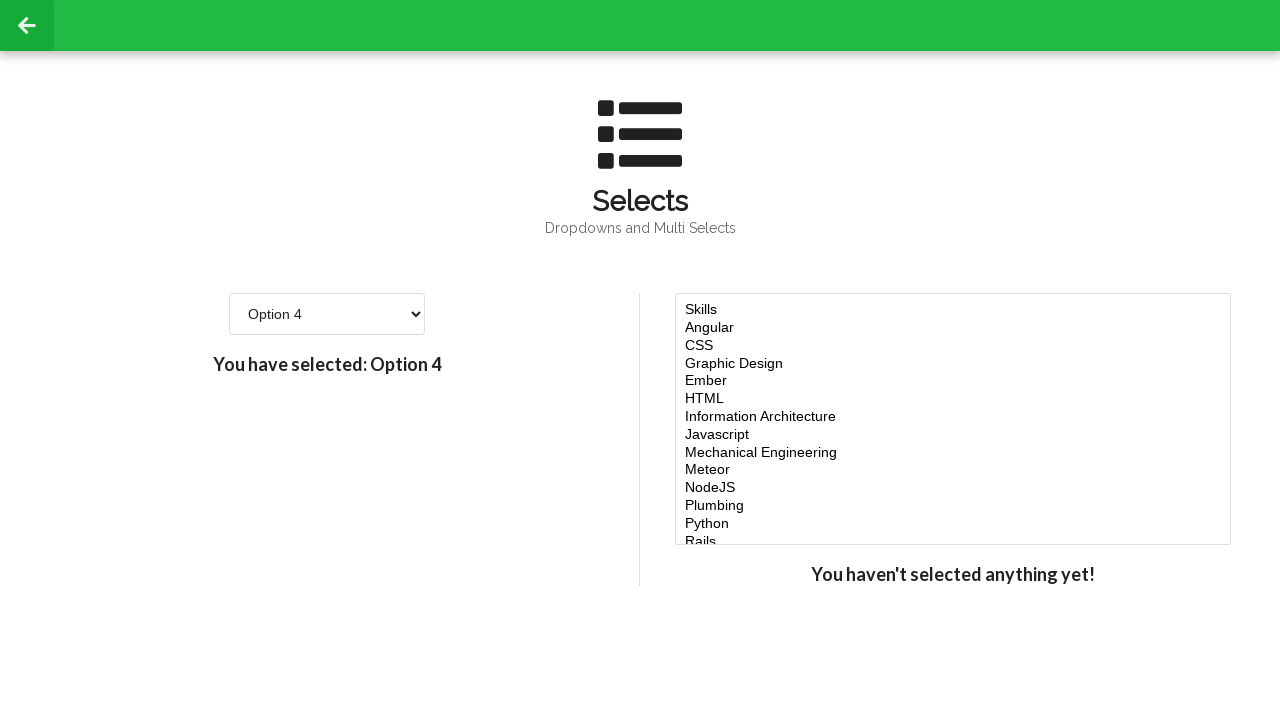

Retrieved all available options from the dropdown
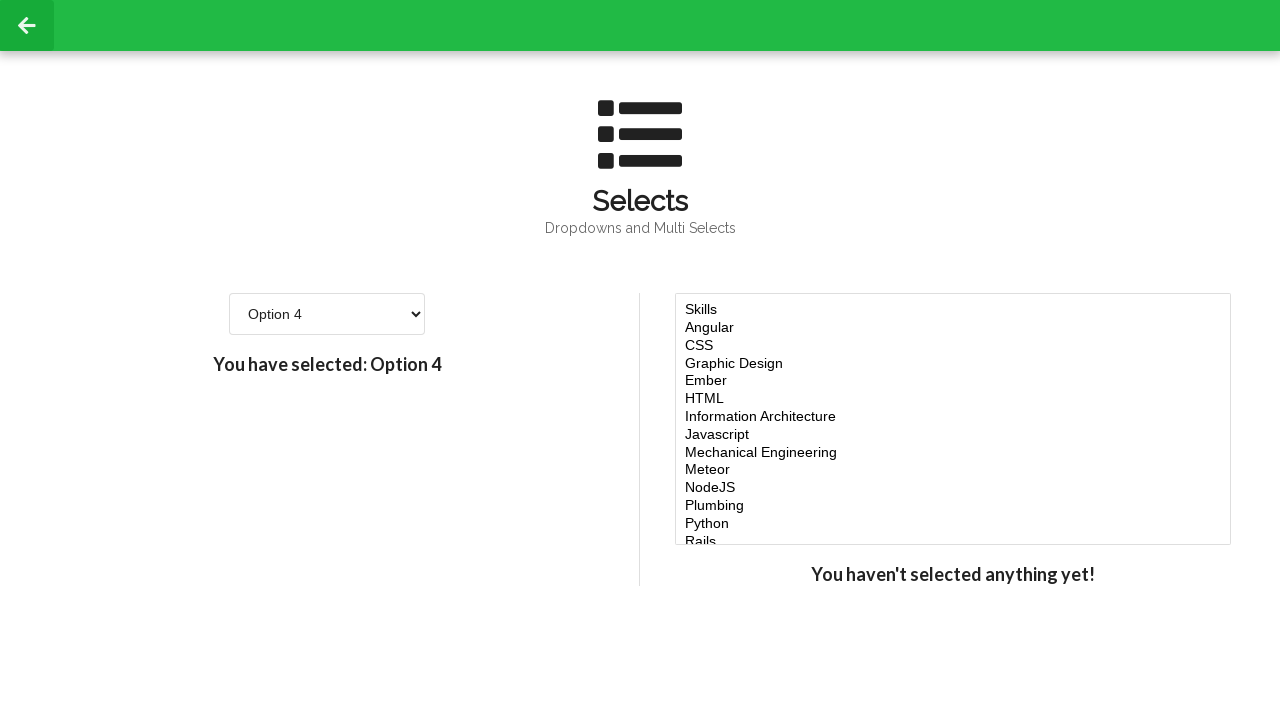

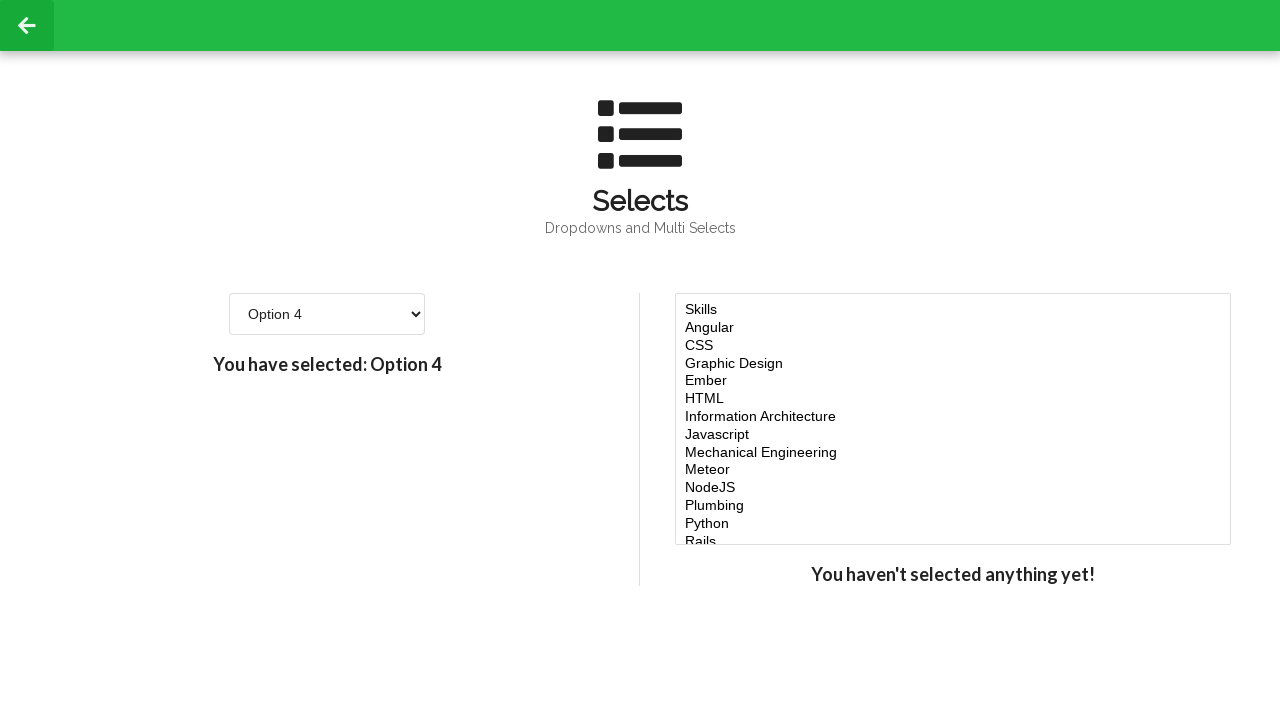